Tests form submission on a practice automation form by filling in personal details (first name, last name, email, gender, phone number) and verifying the submission confirmation modal appears.

Starting URL: https://demoqa.com/automation-practice-form/

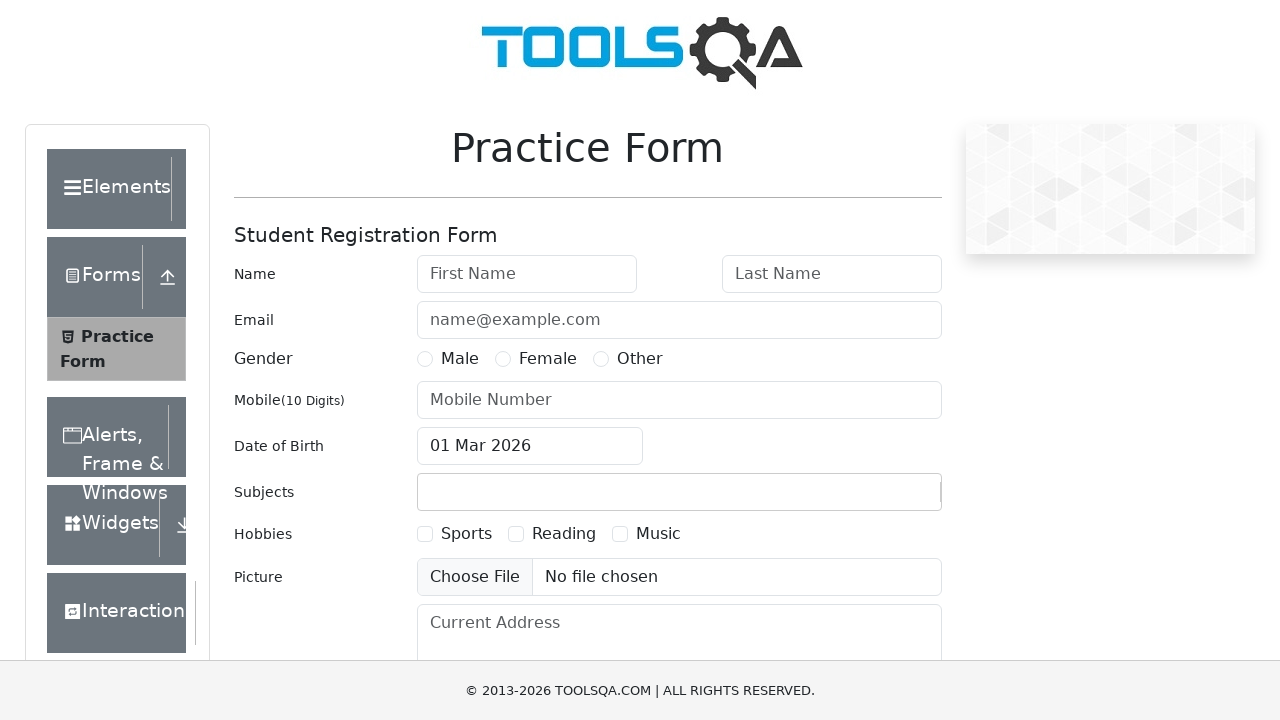

Filled first name field with 'Jennifer' on internal:attr=[placeholder="First Name"i]
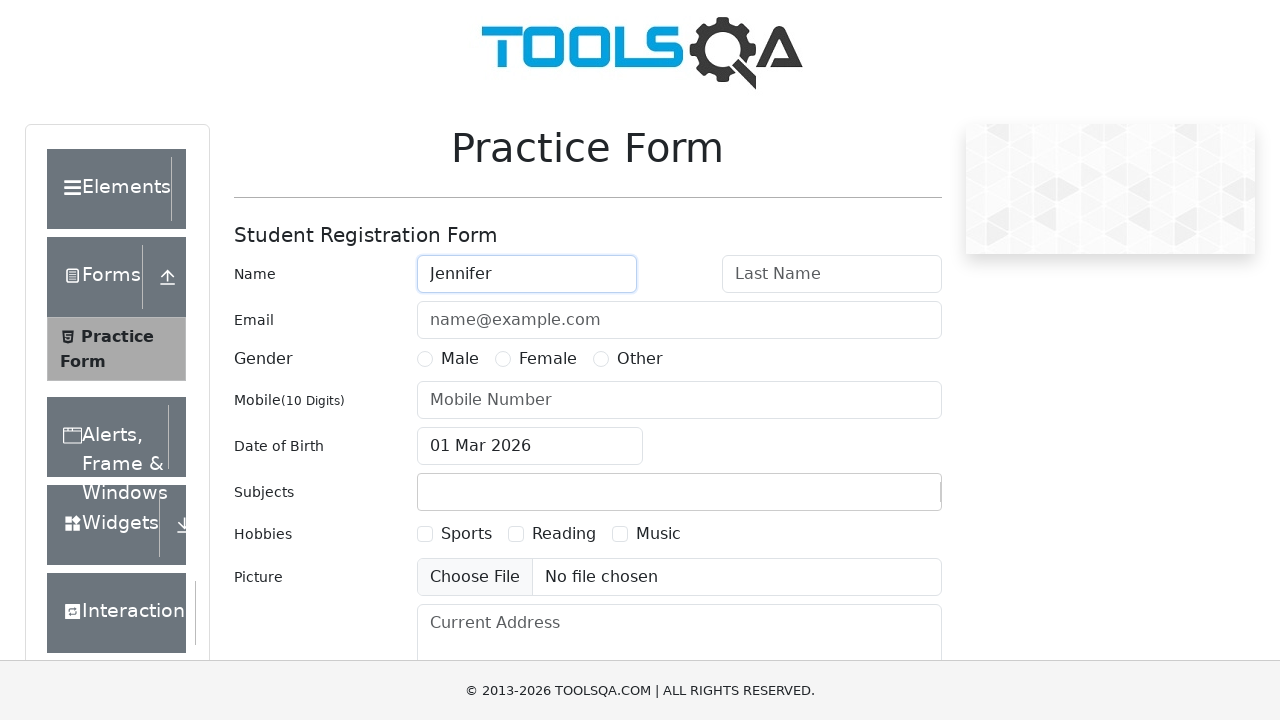

Filled last name field with 'Morrison' on internal:attr=[placeholder="Last Name"i]
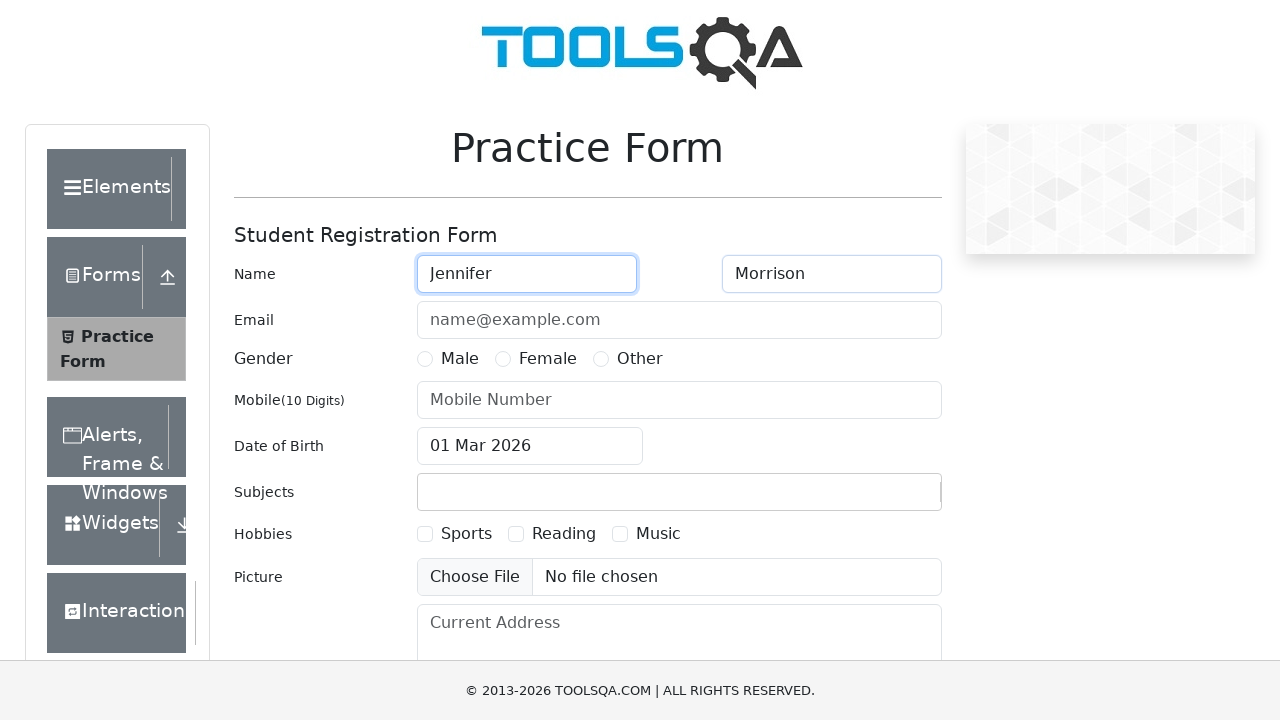

Filled email field with 'jennifer.morrison@testmail.com' on internal:attr=[placeholder="name@example.com"i]
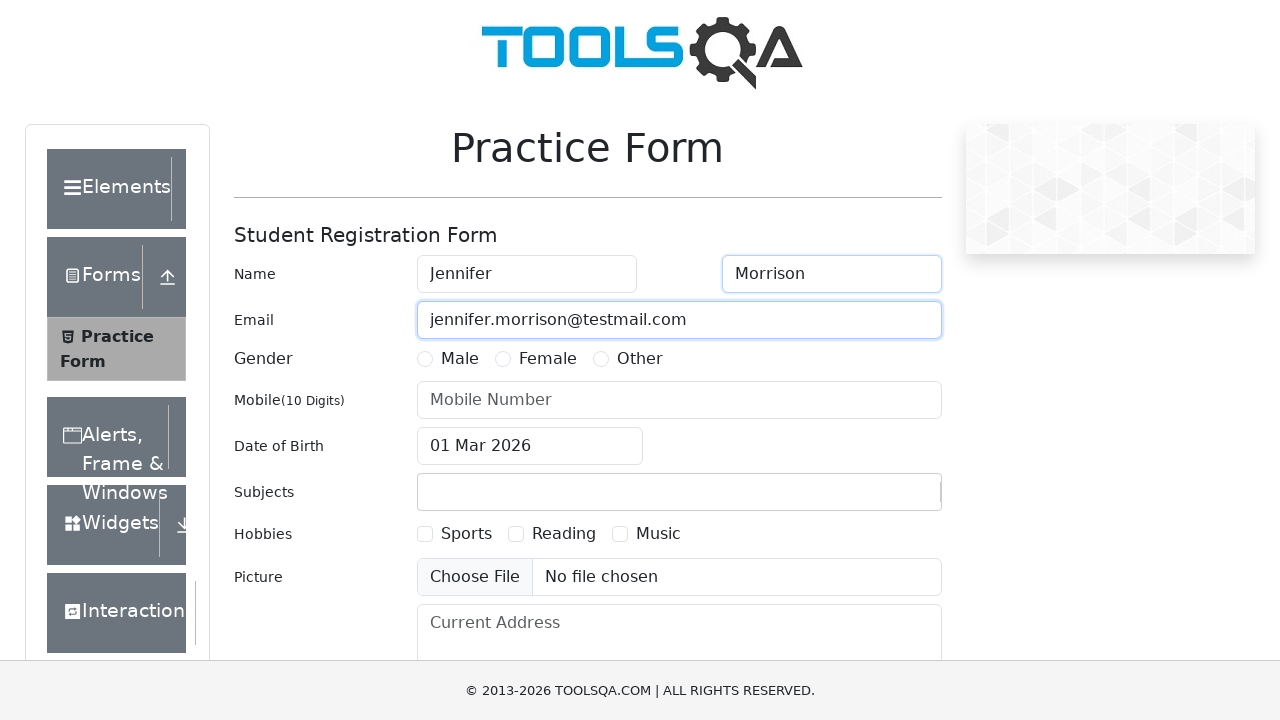

Selected 'Other' for gender field at (640, 359) on internal:text="Other"i
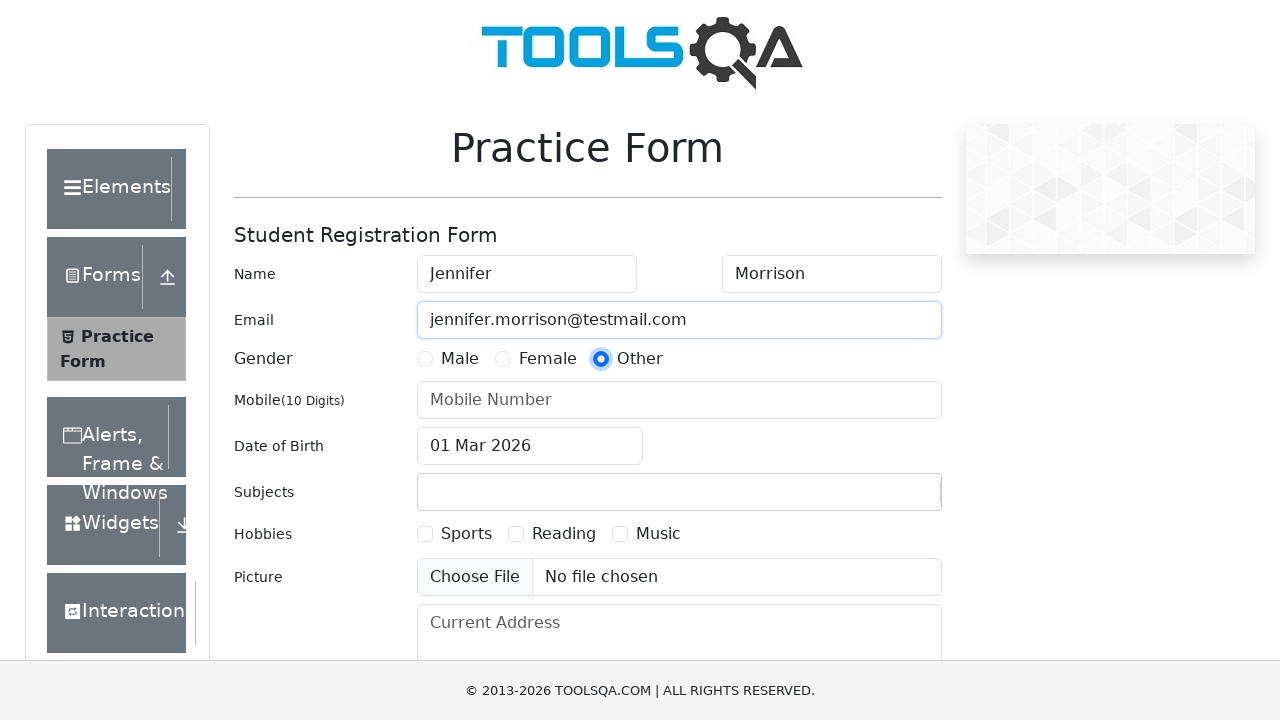

Filled mobile number field with '5551234567' on internal:attr=[placeholder="Mobile Number"i]
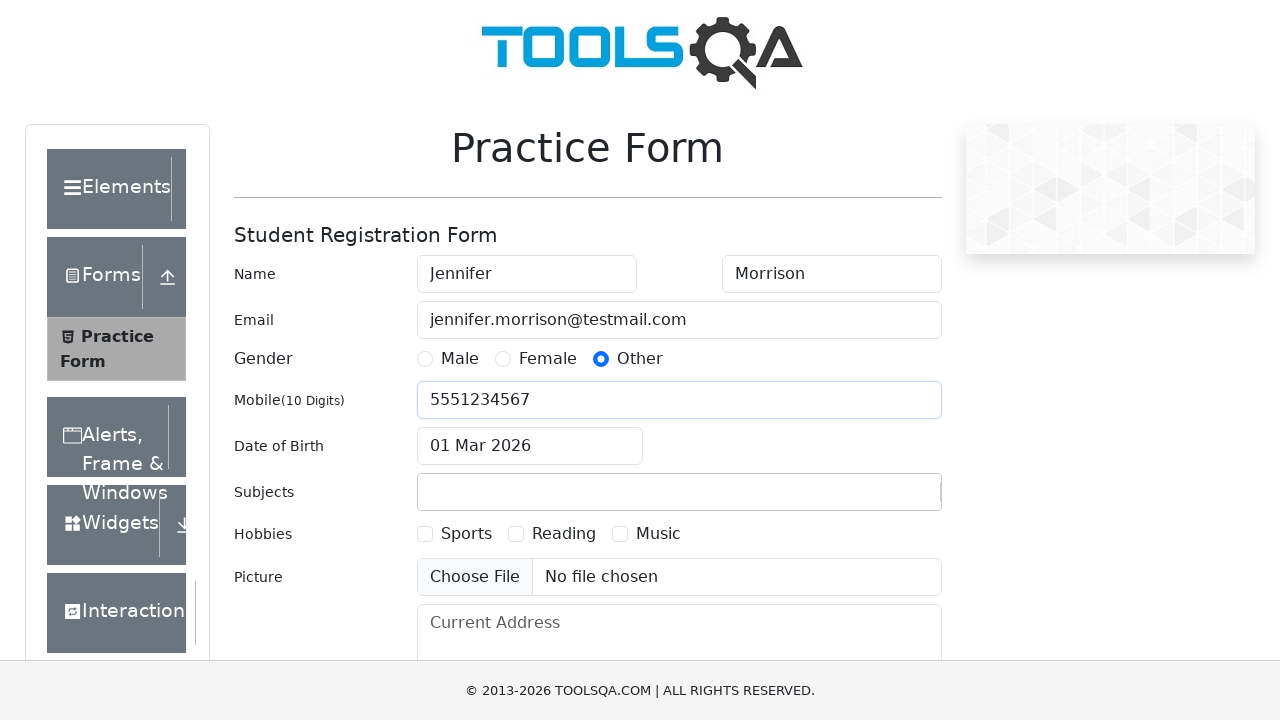

Clicked submit button to submit the form at (885, 499) on #submit
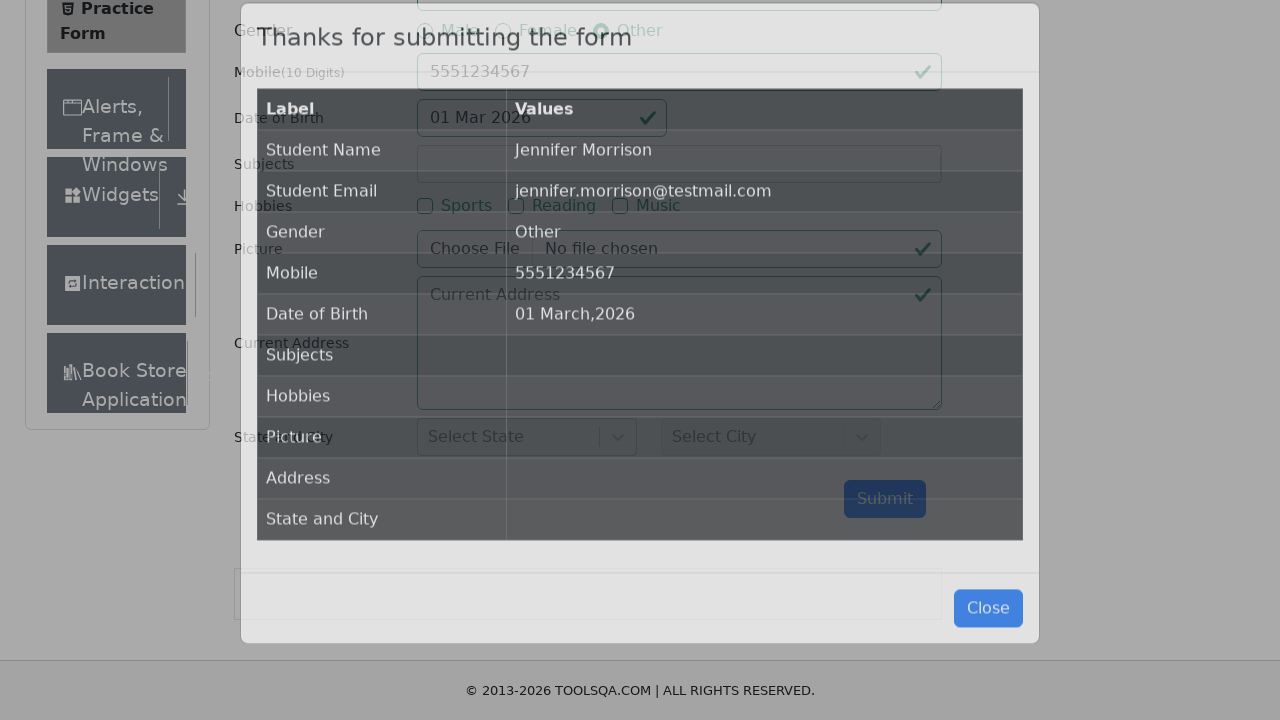

Submission confirmation modal appeared
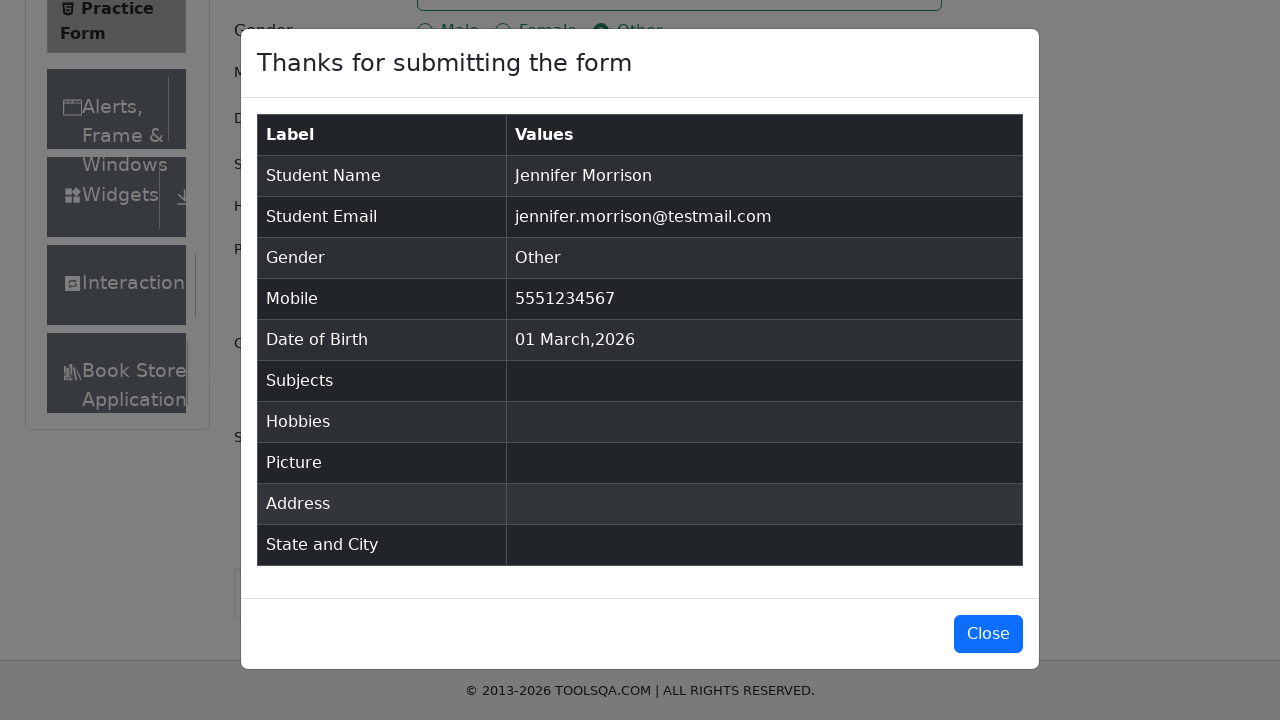

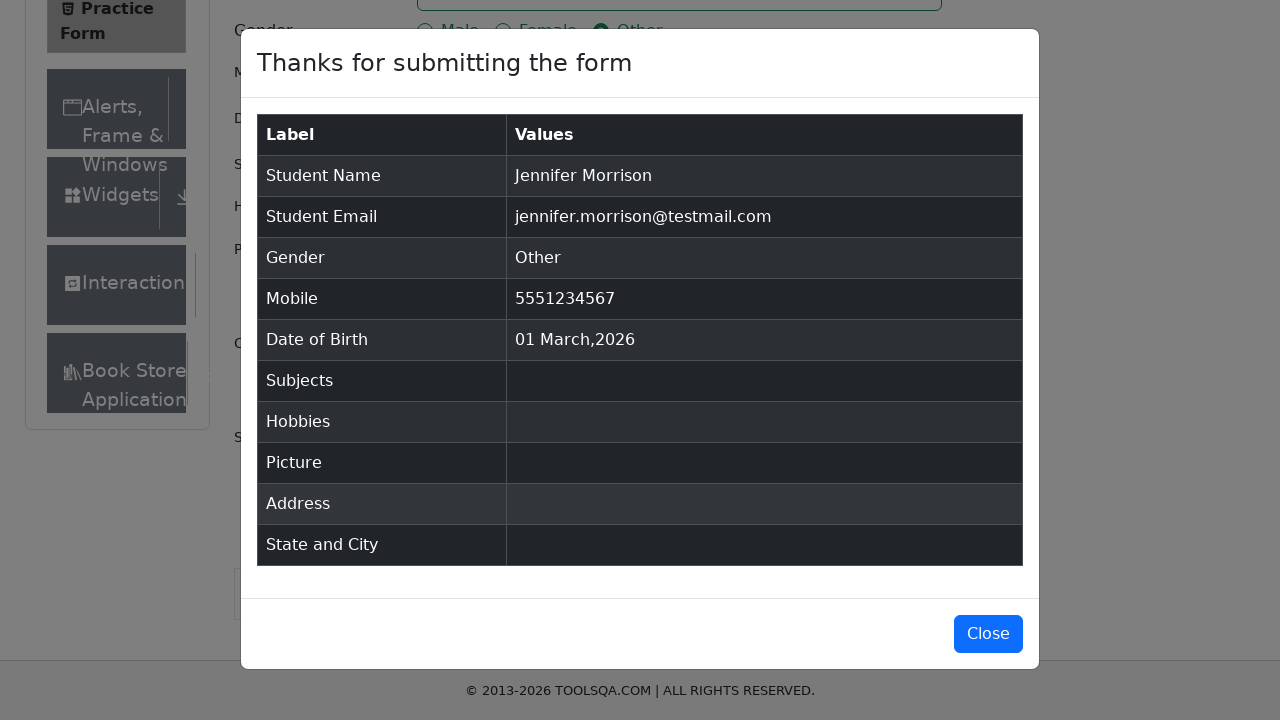